Tests link functionality on a practice page by counting total links, counting links within a specific footer section, and opening multiple links in new tabs using Ctrl+Enter.

Starting URL: http://qaclickacademy.com/practice.php

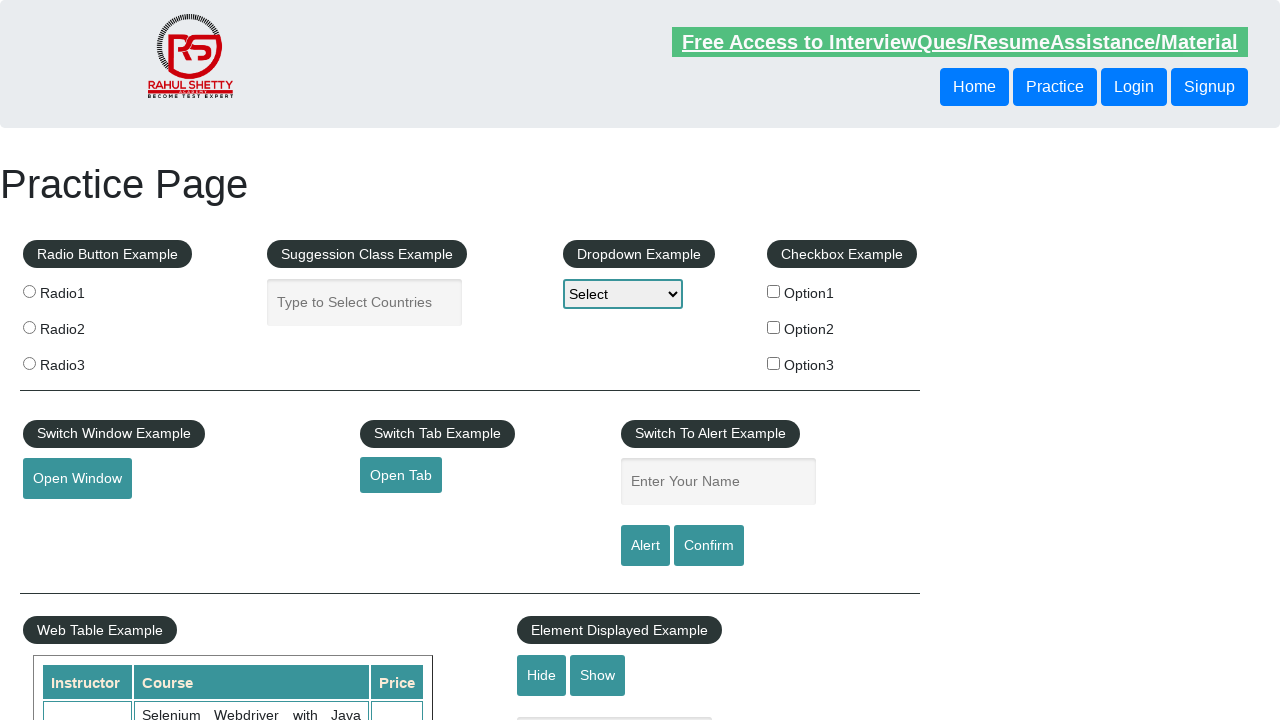

Located all links on the page
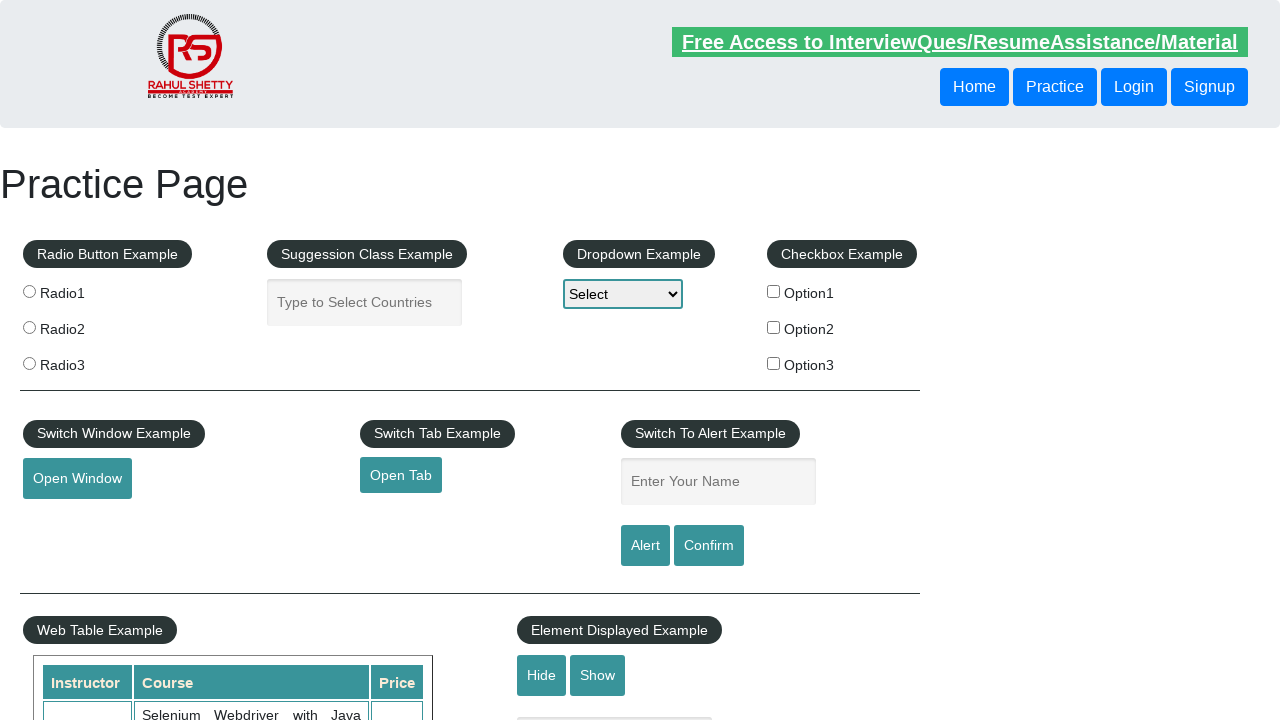

Located footer section with ID '#gf-BIG'
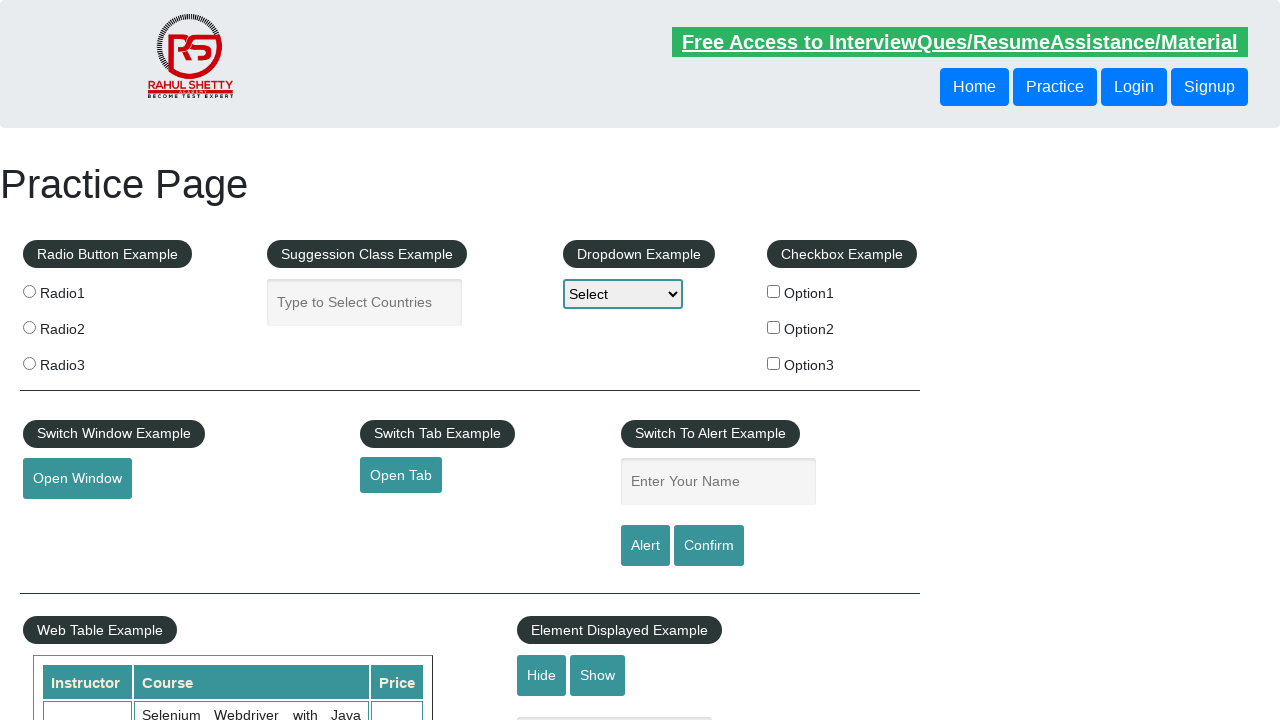

Found 20 links in footer section
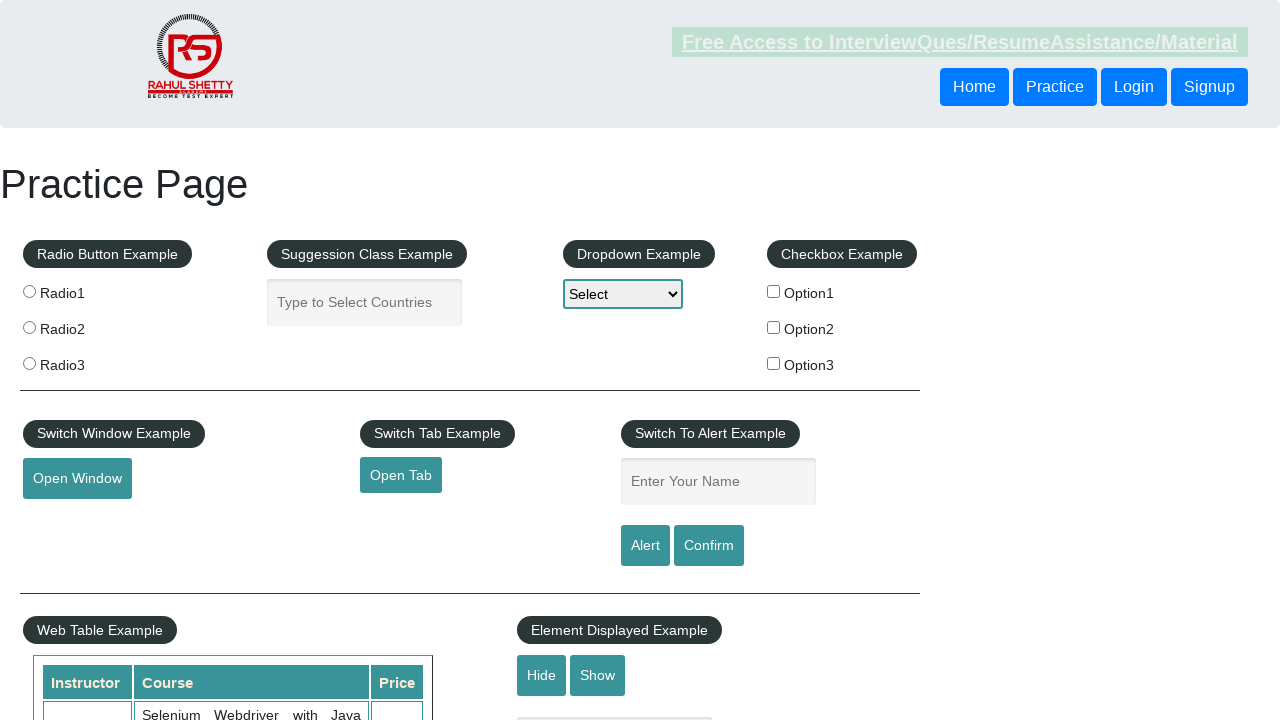

Located specific column in footer table
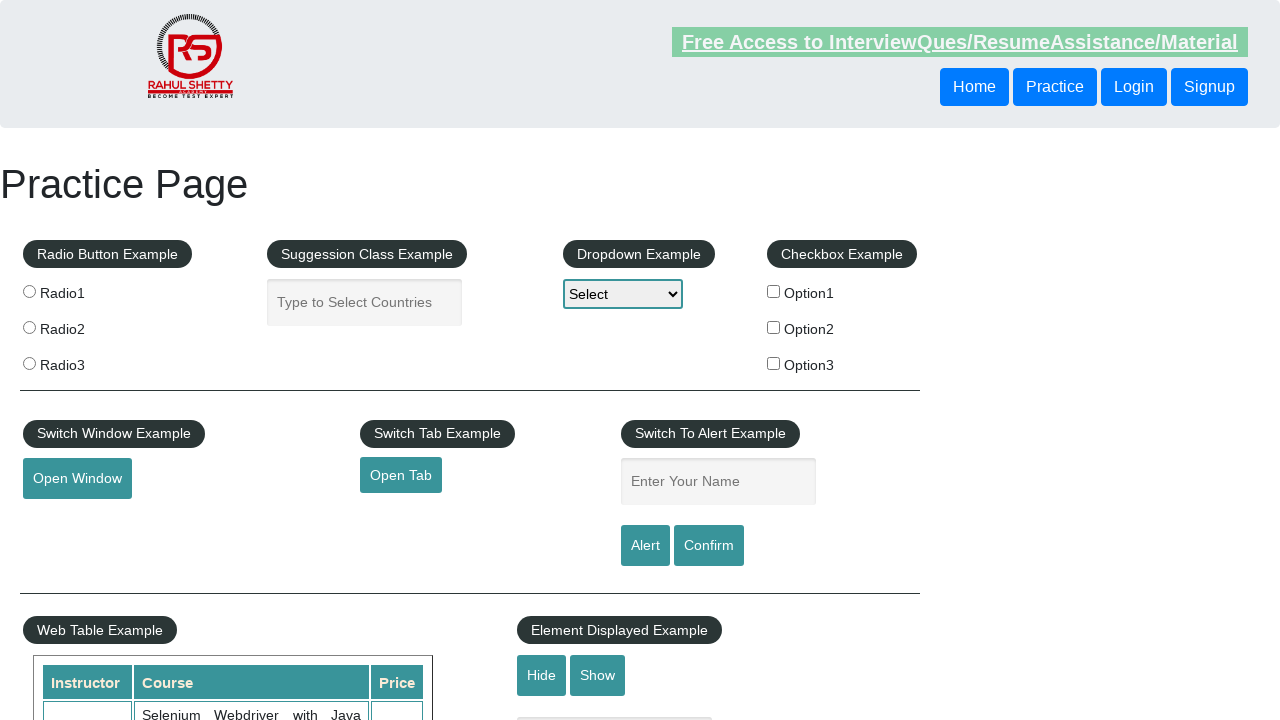

Found 5 links in footer column
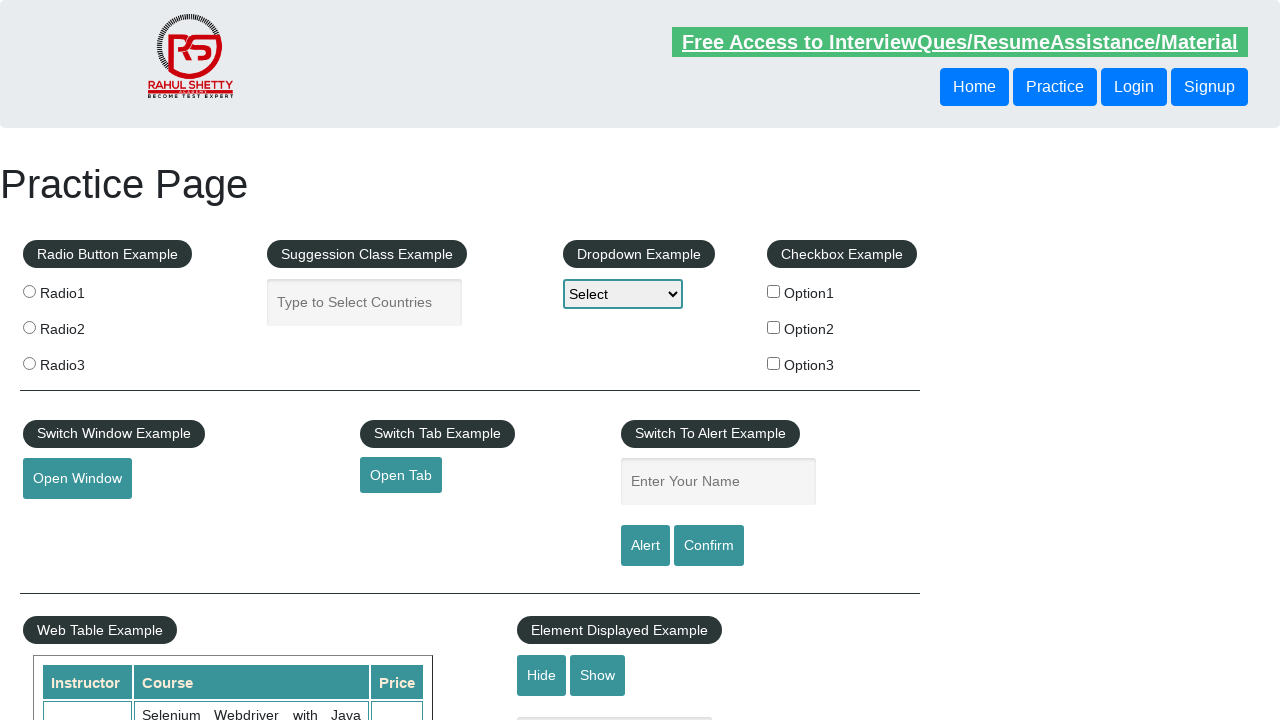

Opened link 1 in new tab using Ctrl+Click at (68, 520) on #gf-BIG table tbody tr:nth-child(1) td:nth-child(1) ul >> a >> nth=1
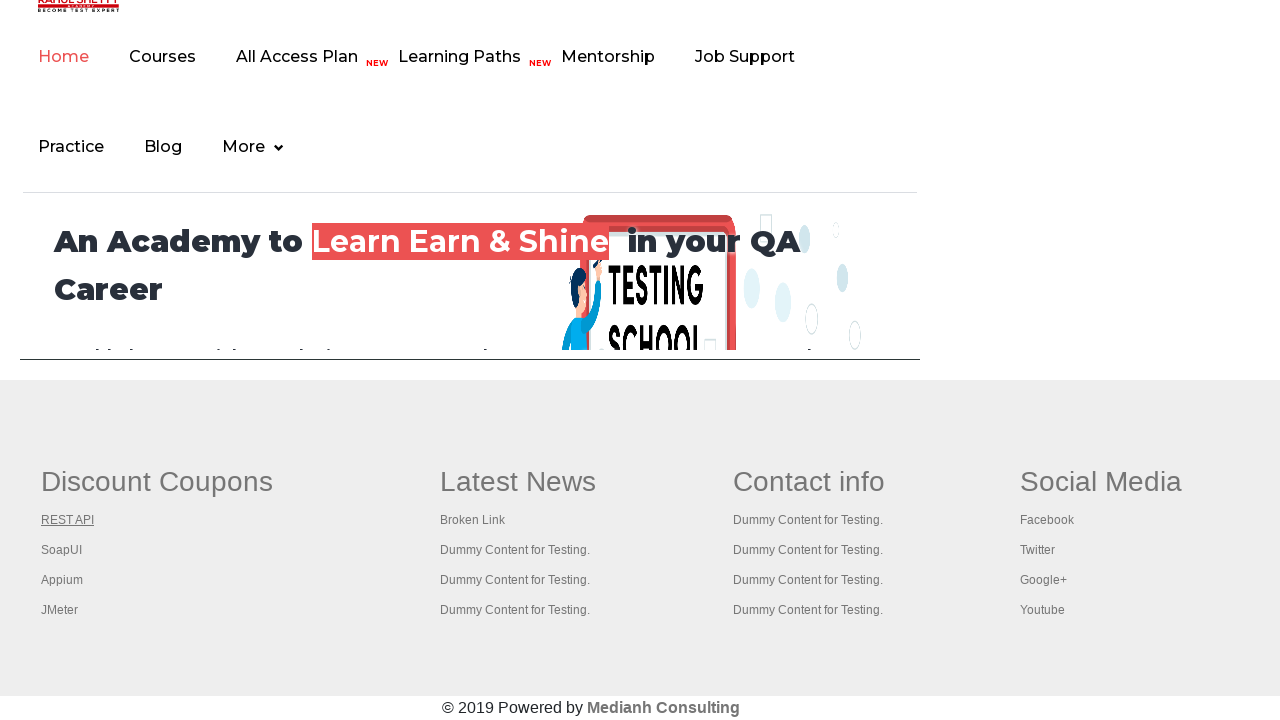

Opened link 2 in new tab using Ctrl+Click at (62, 550) on #gf-BIG table tbody tr:nth-child(1) td:nth-child(1) ul >> a >> nth=2
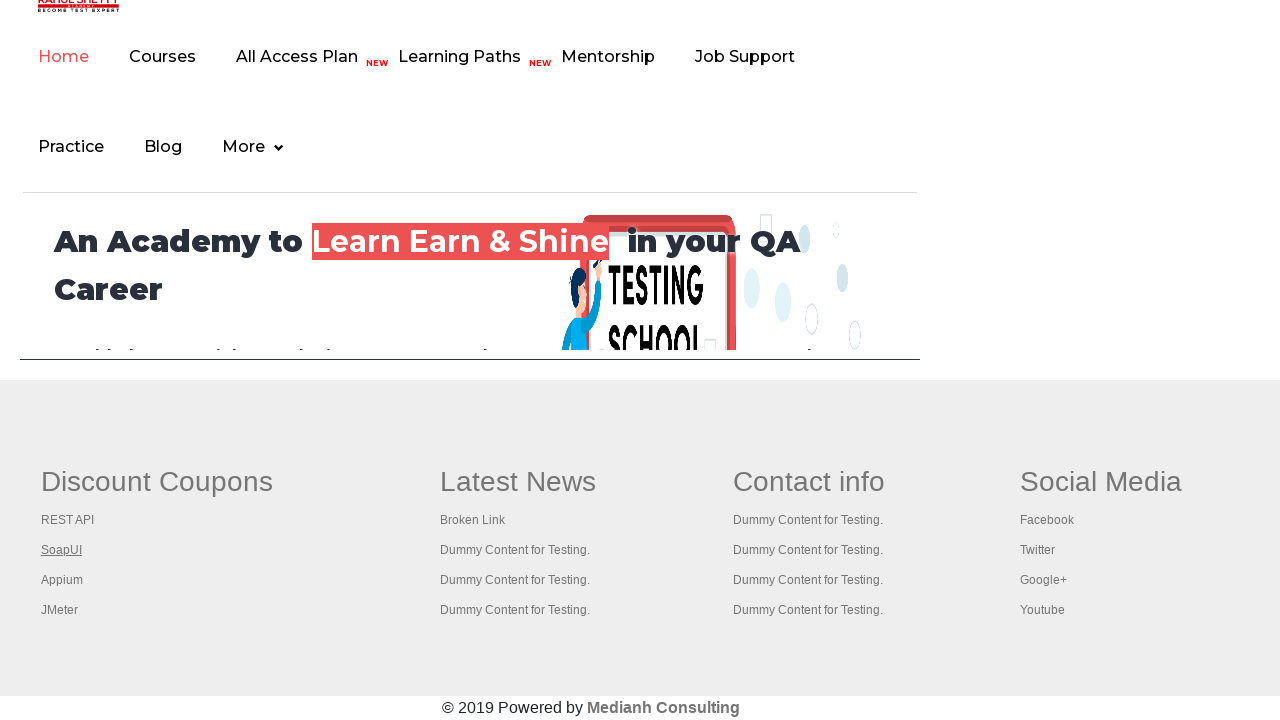

Opened link 3 in new tab using Ctrl+Click at (62, 580) on #gf-BIG table tbody tr:nth-child(1) td:nth-child(1) ul >> a >> nth=3
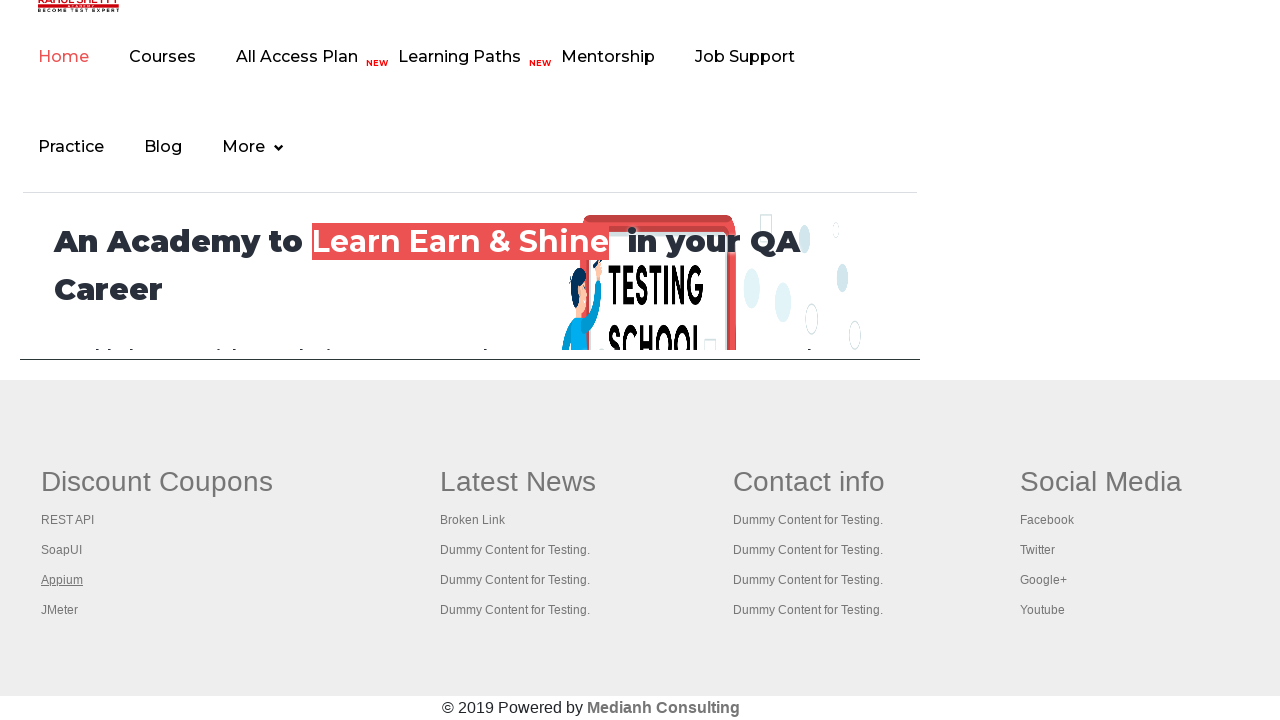

Opened link 4 in new tab using Ctrl+Click at (60, 610) on #gf-BIG table tbody tr:nth-child(1) td:nth-child(1) ul >> a >> nth=4
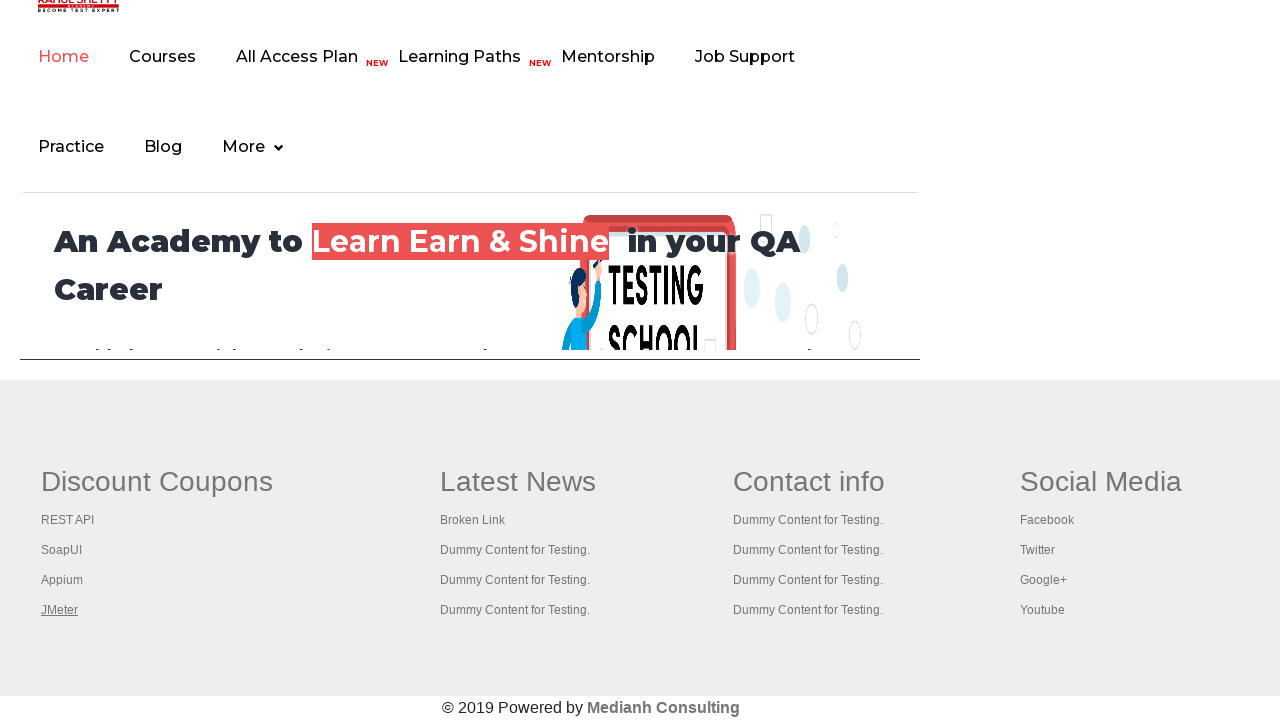

Waited 1 second for new tabs to fully open
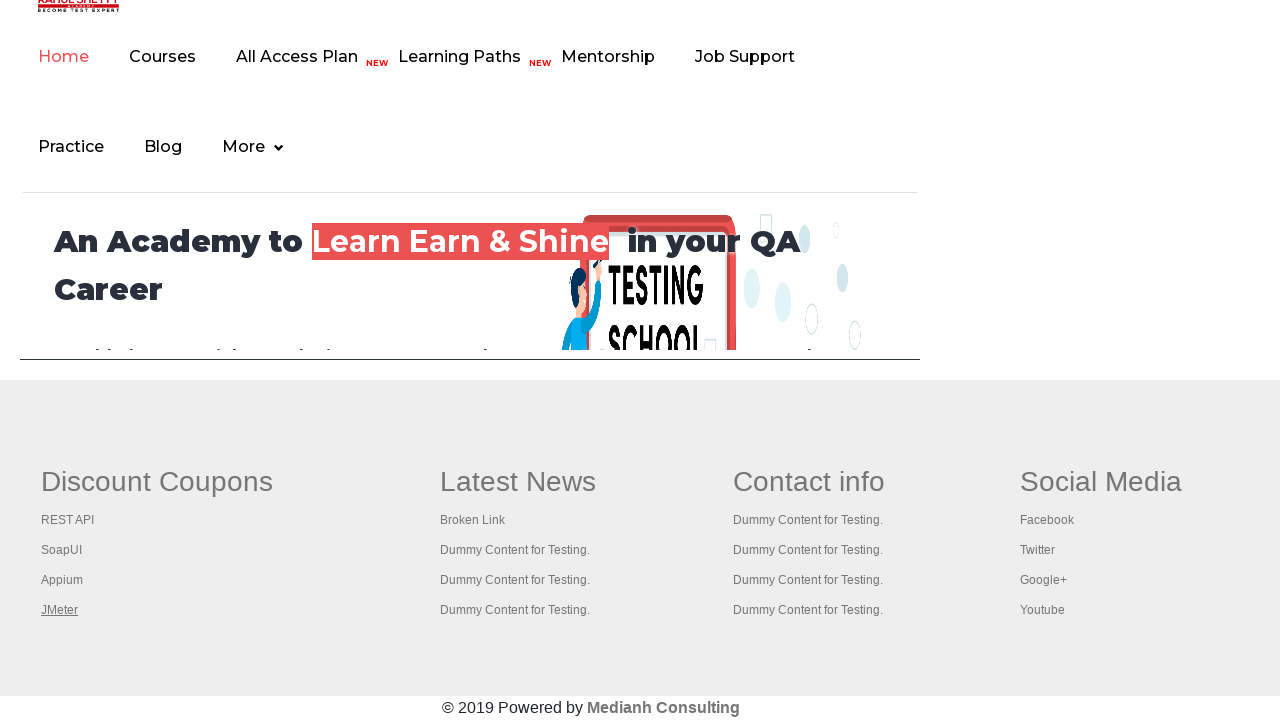

Retrieved all open browser tabs/pages (5 total)
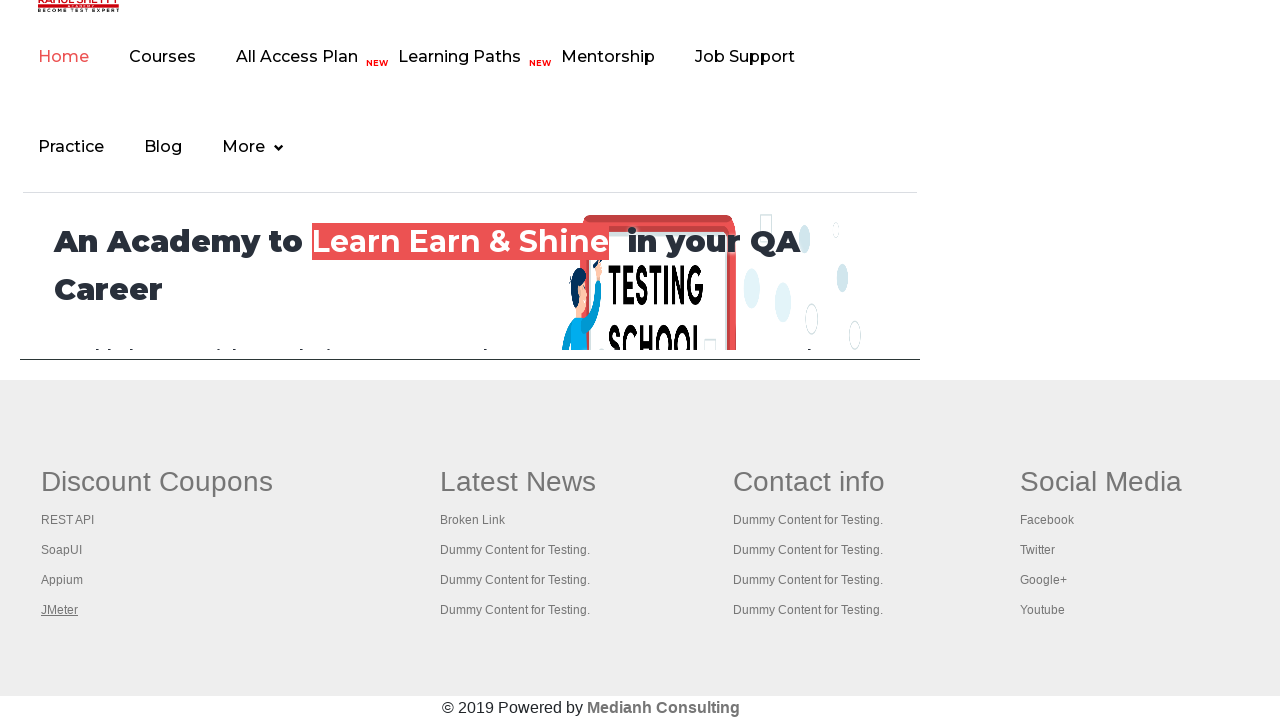

Printed page title: Practice Page
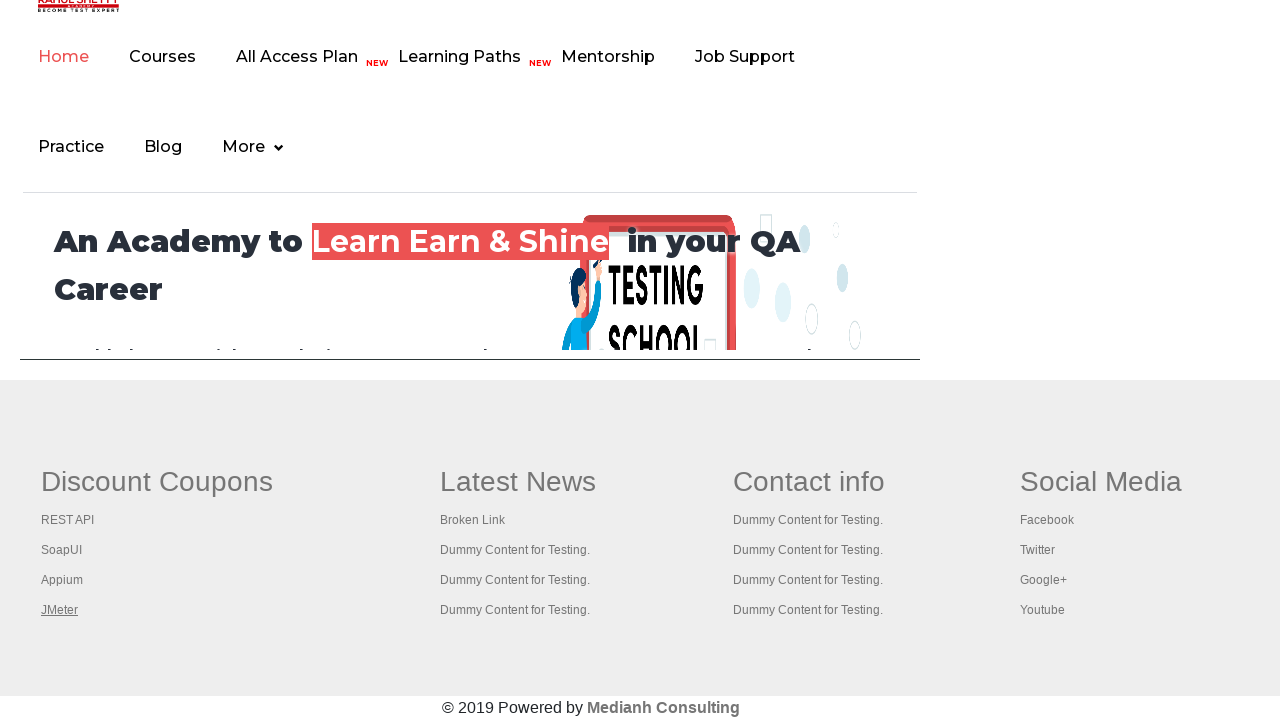

Printed page title: REST API Tutorial
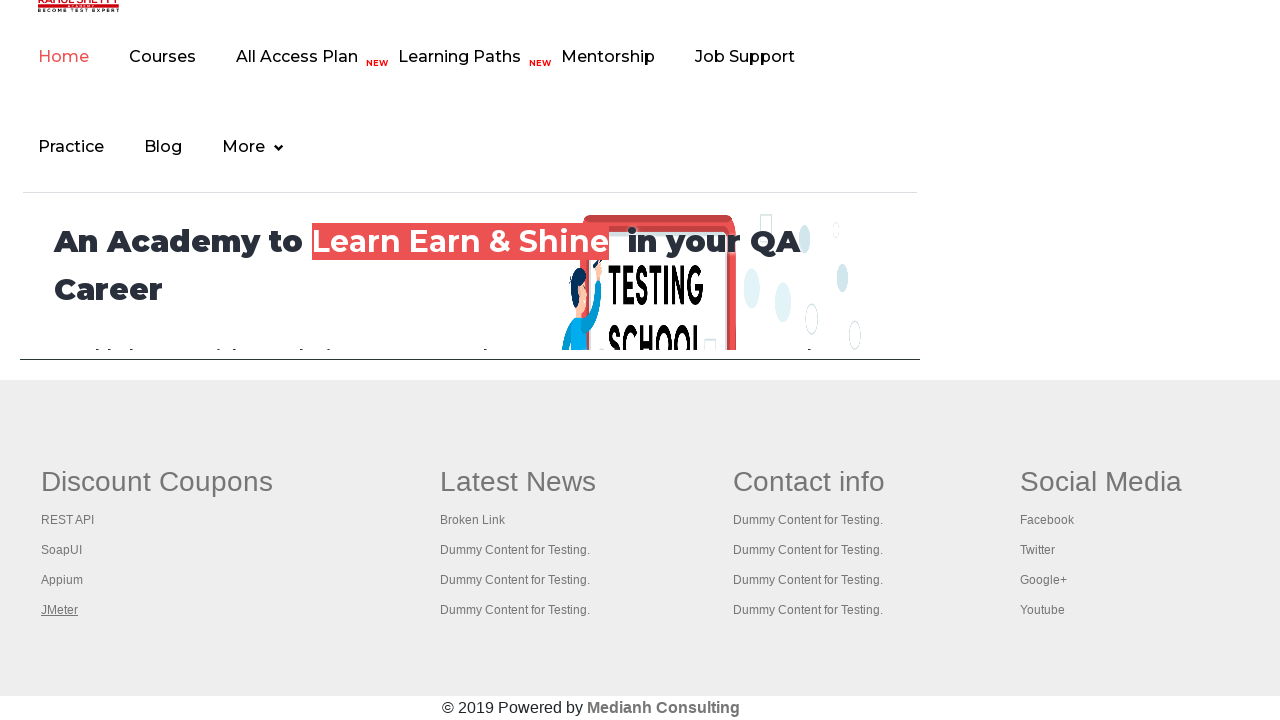

Printed page title: The World’s Most Popular API Testing Tool | SoapUI
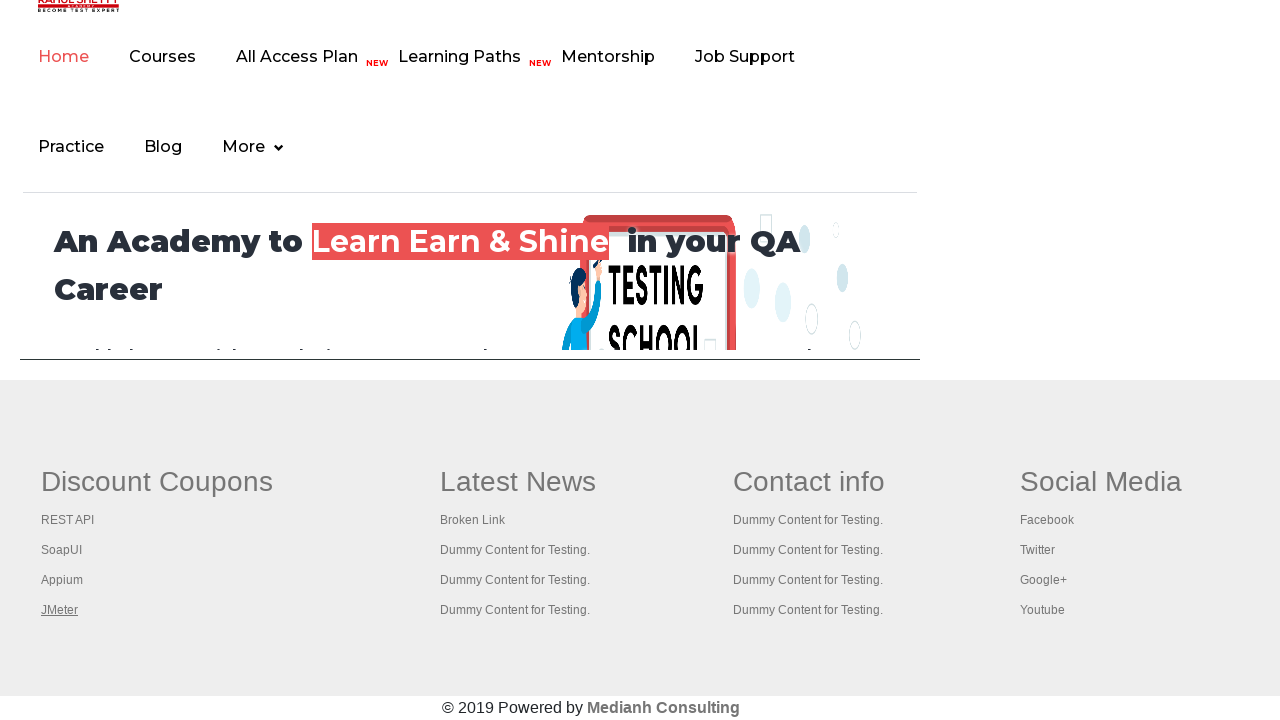

Printed page title: Appium tutorial for Mobile Apps testing | RahulShetty Academy | Rahul
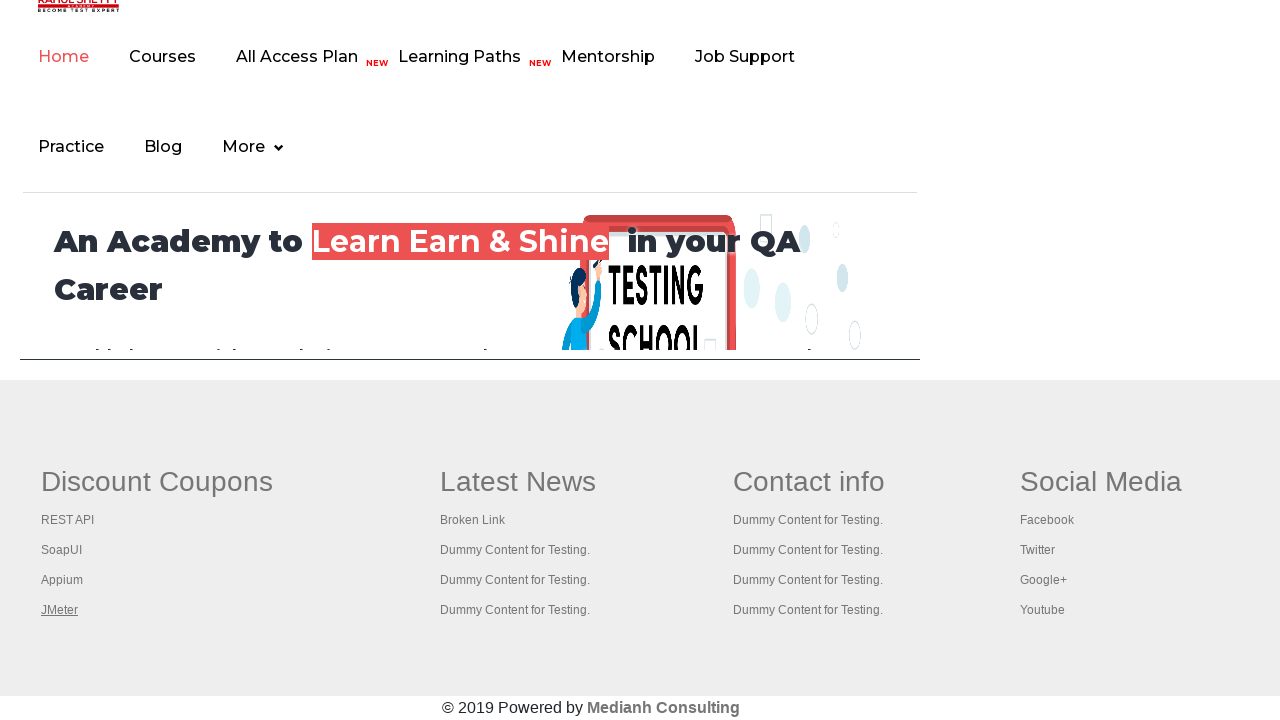

Printed page title: Apache JMeter - Apache JMeter™
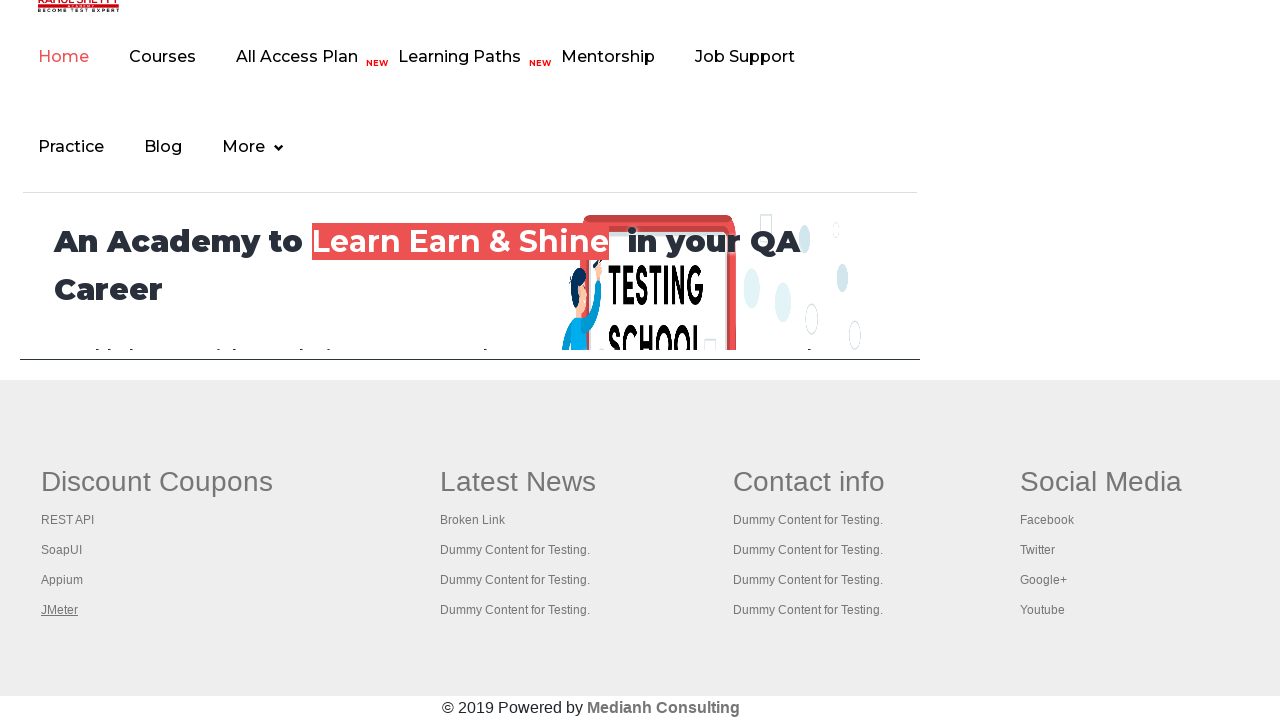

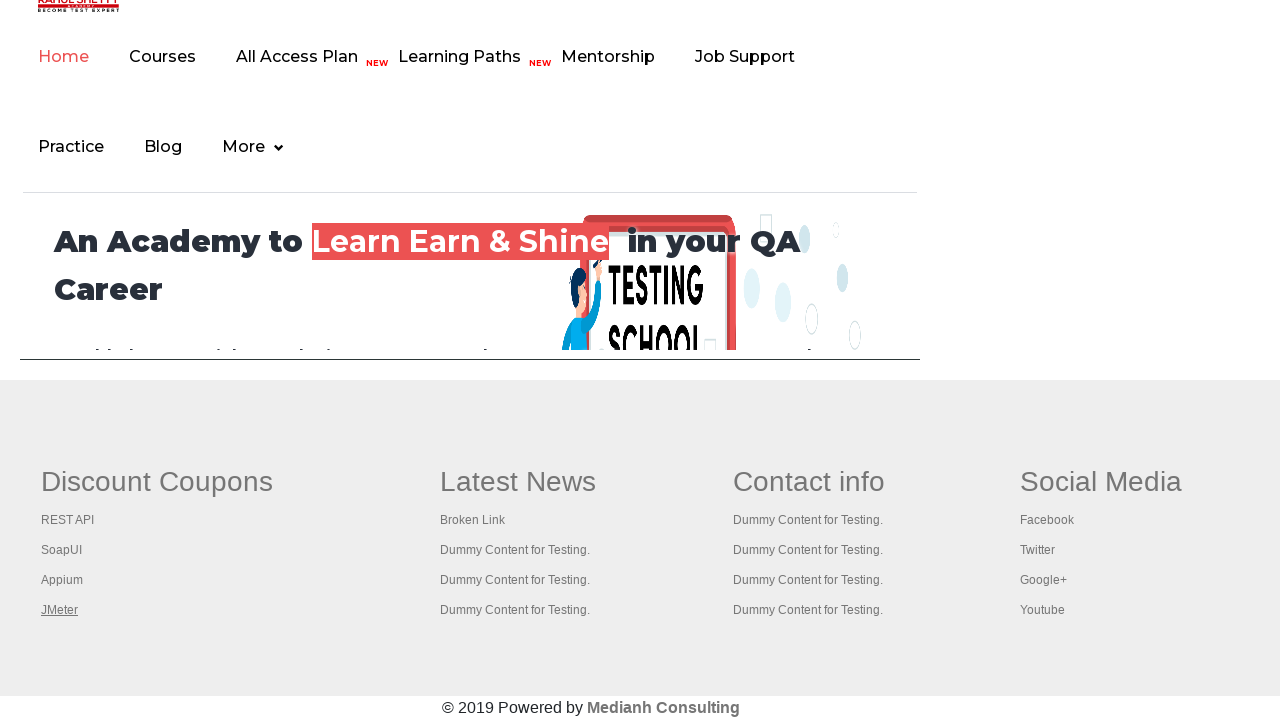